Tests jQuery UI sortable functionality by dragging and reordering list items to reverse their order

Starting URL: https://jqueryui.com/sortable

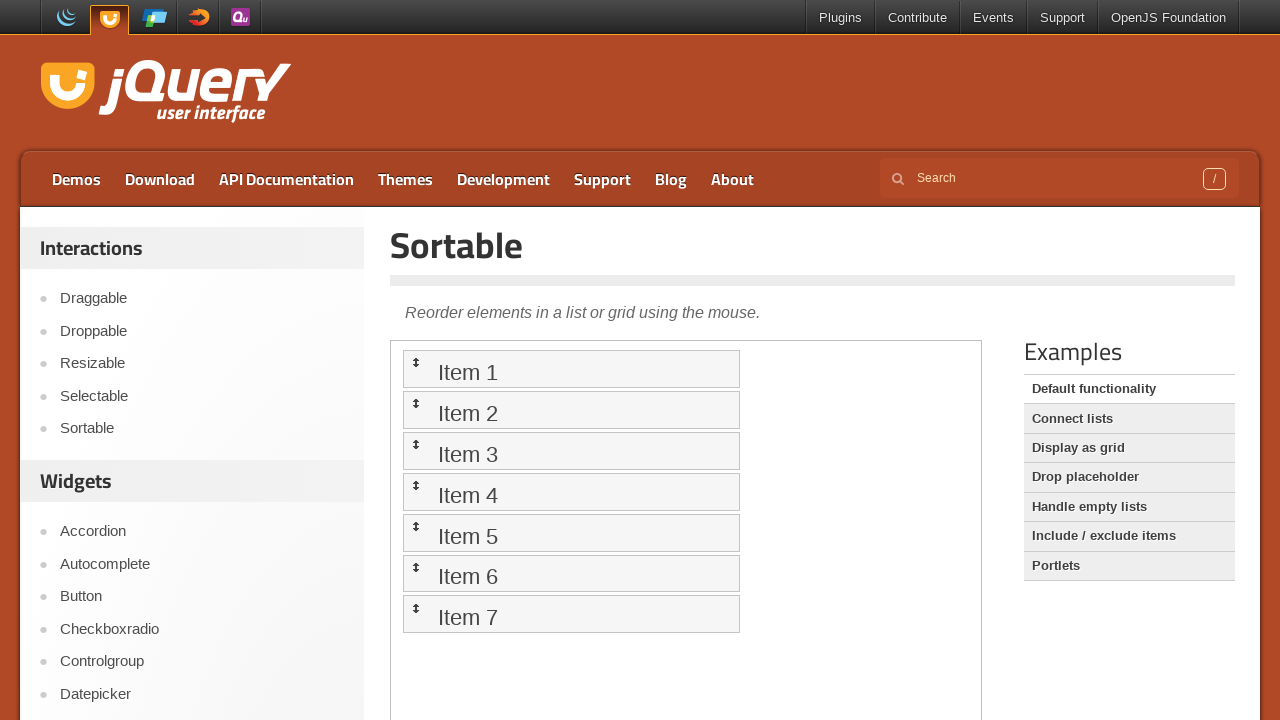

Located iframe containing sortable demo
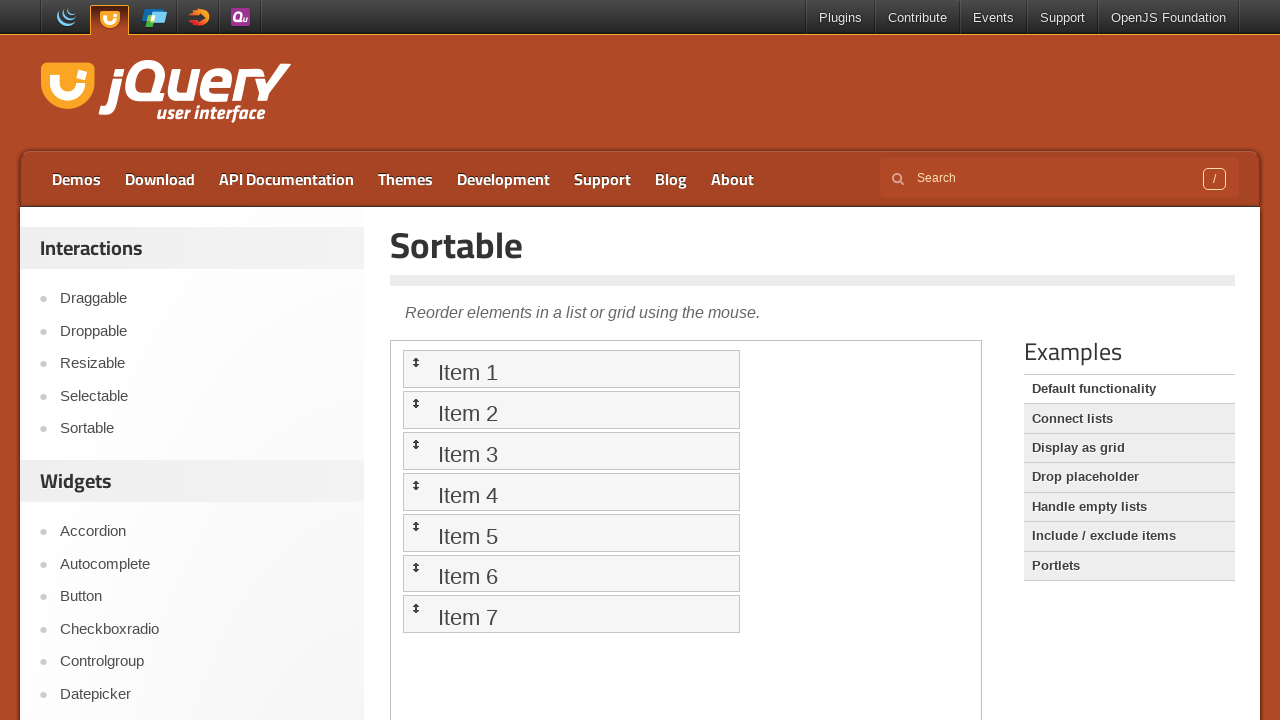

Waited 1000ms for demo to load
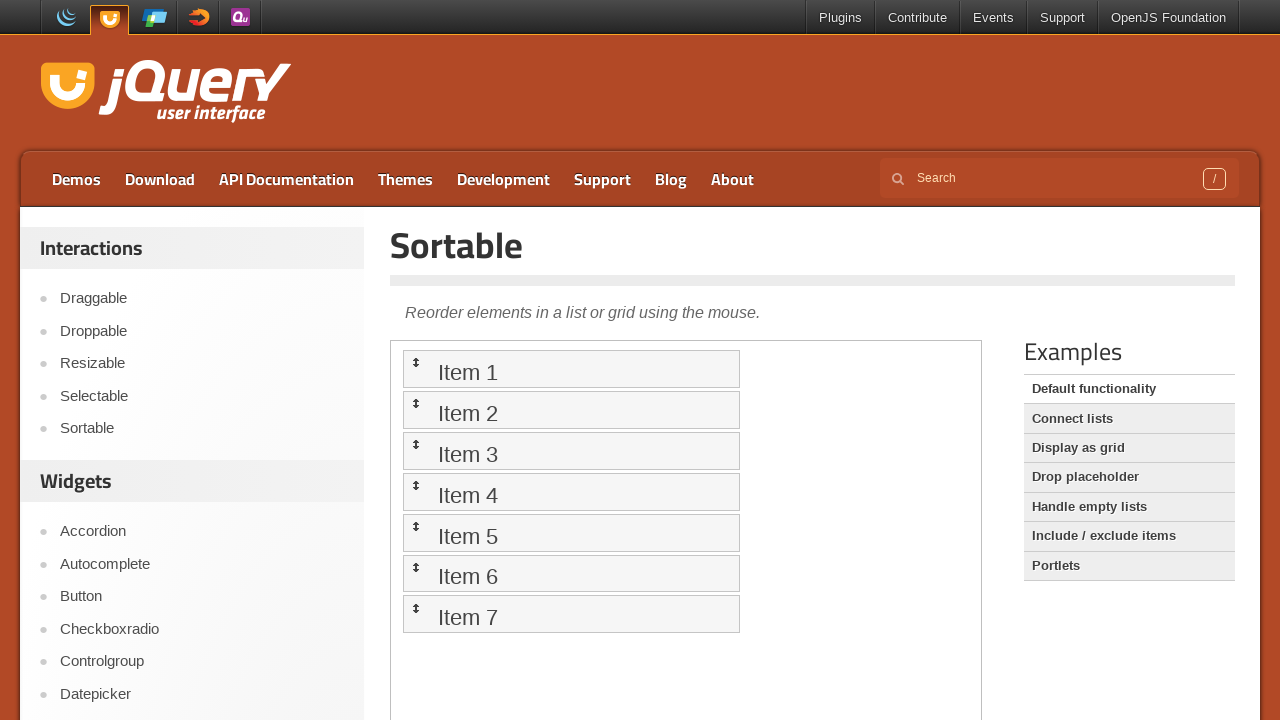

Dragged item 7 to position 1 at (571, 369)
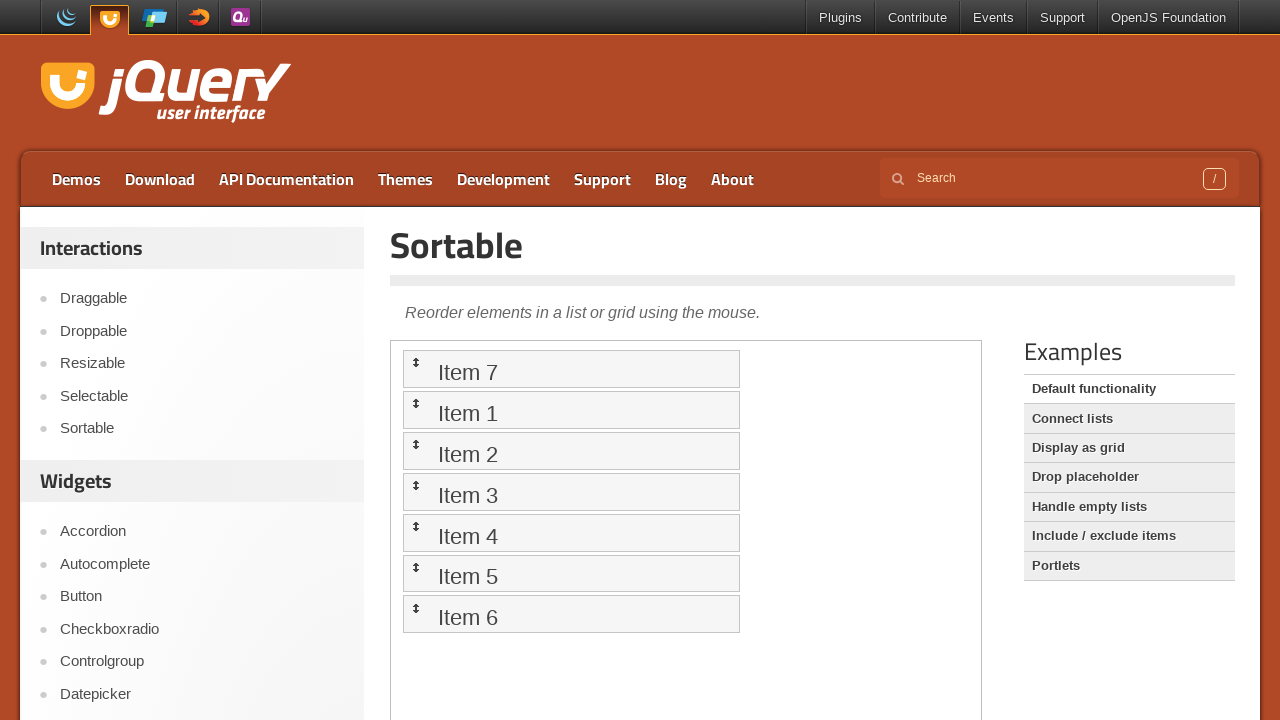

Waited 2000ms for drag animation to complete
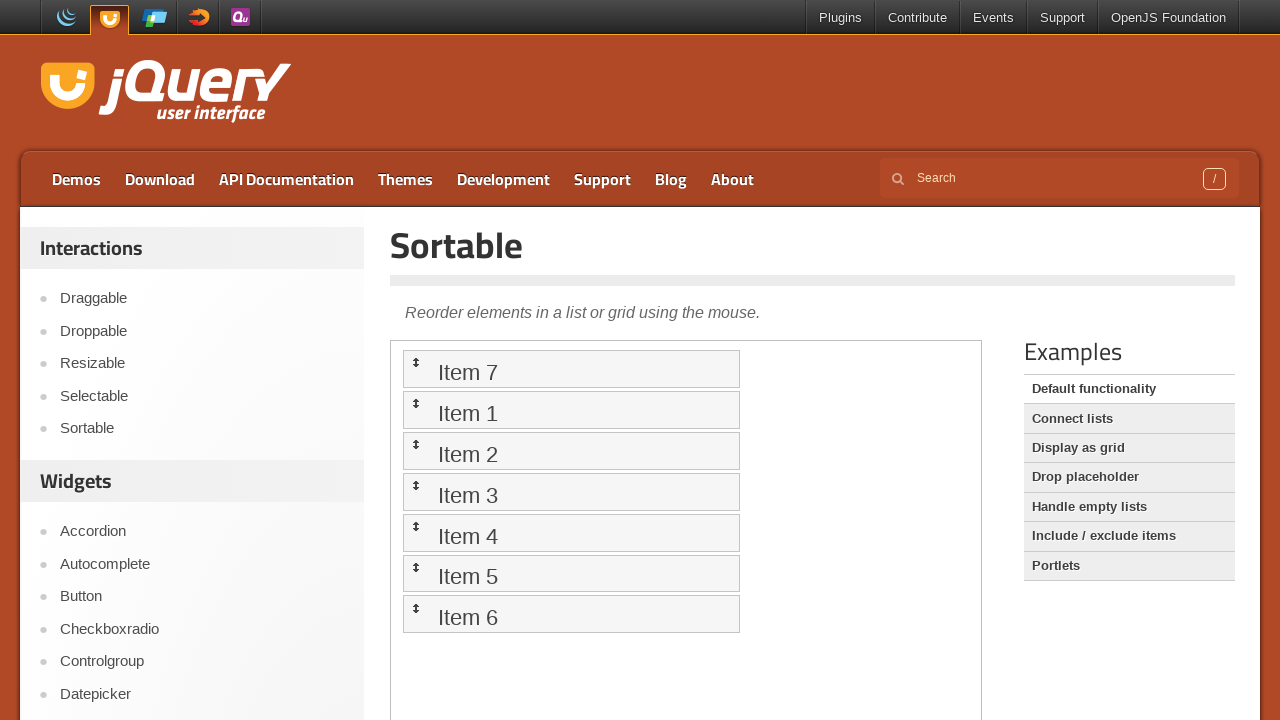

Dragged item 6 to position 1 at (571, 369)
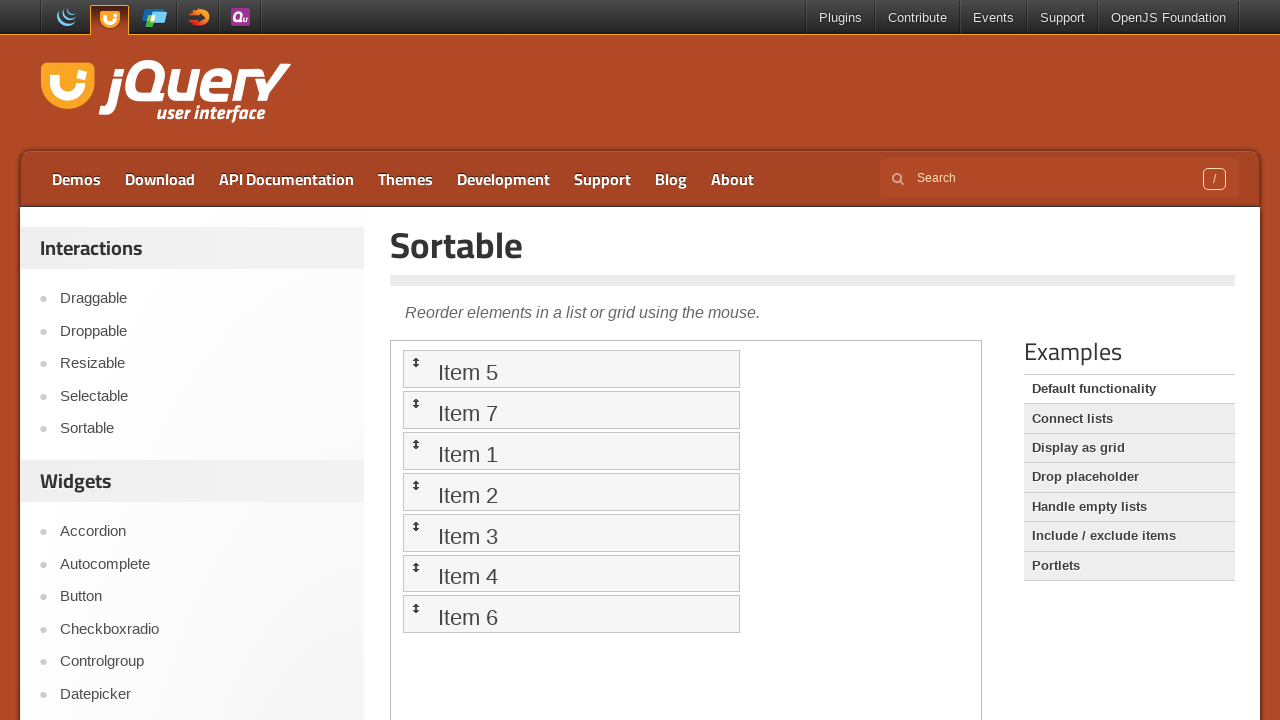

Waited 2000ms for drag animation to complete
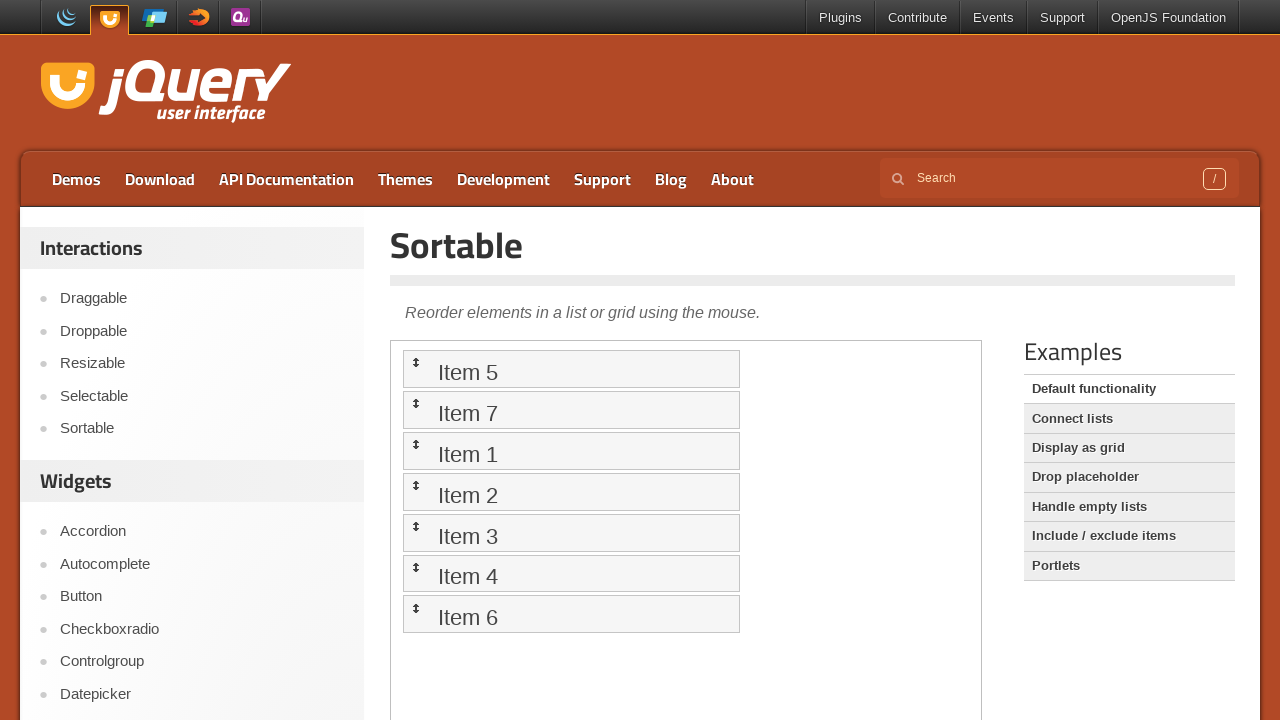

Dragged item 5 to position 1 at (571, 369)
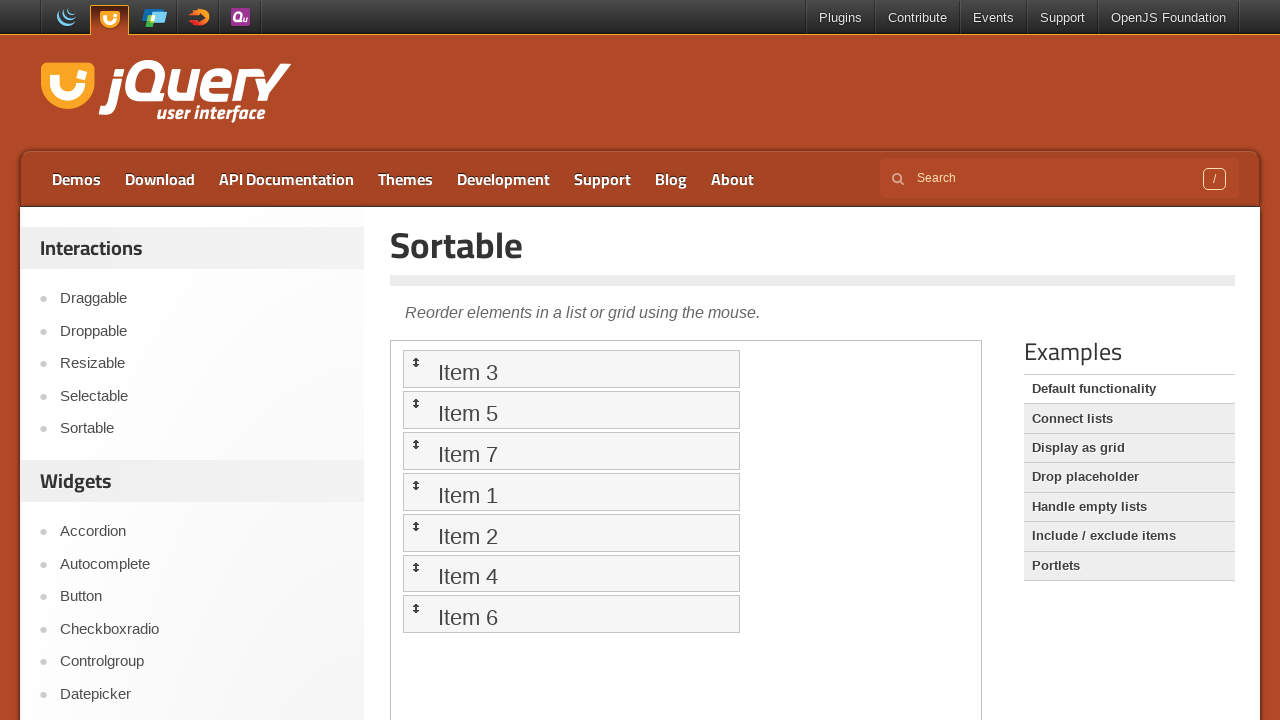

Waited 2000ms for drag animation to complete
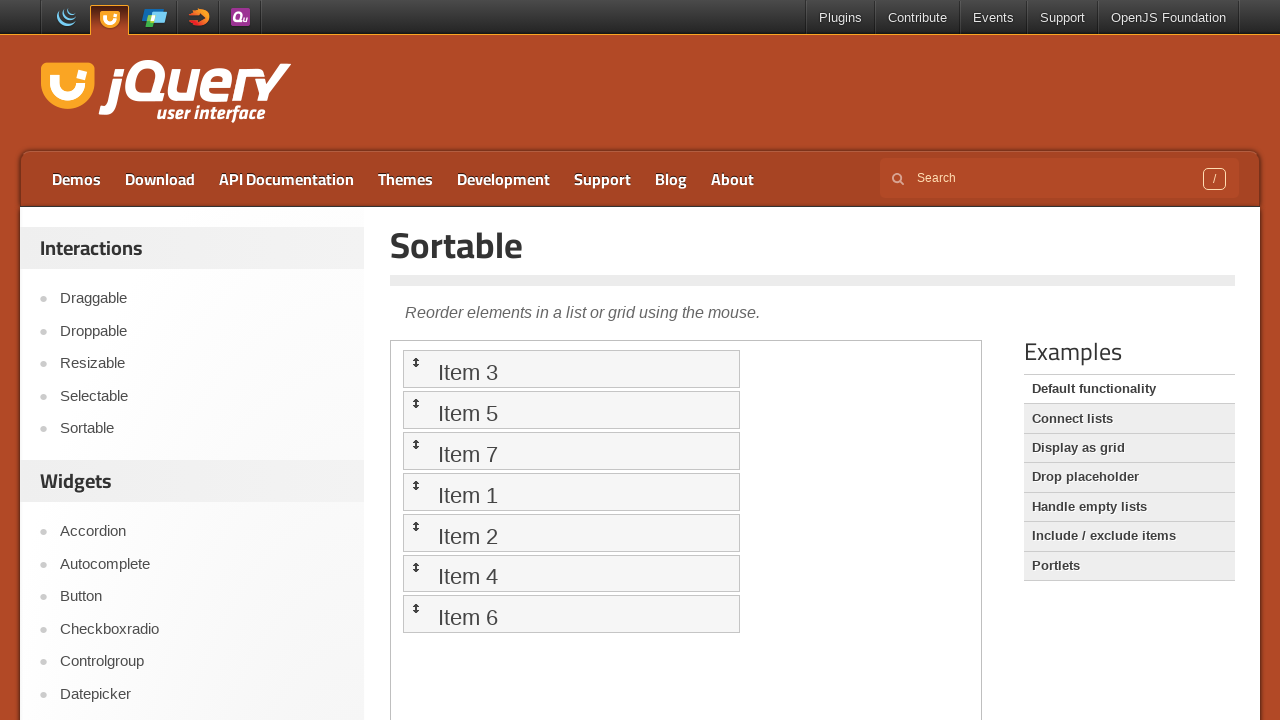

Dragged item 4 to position 1 at (571, 369)
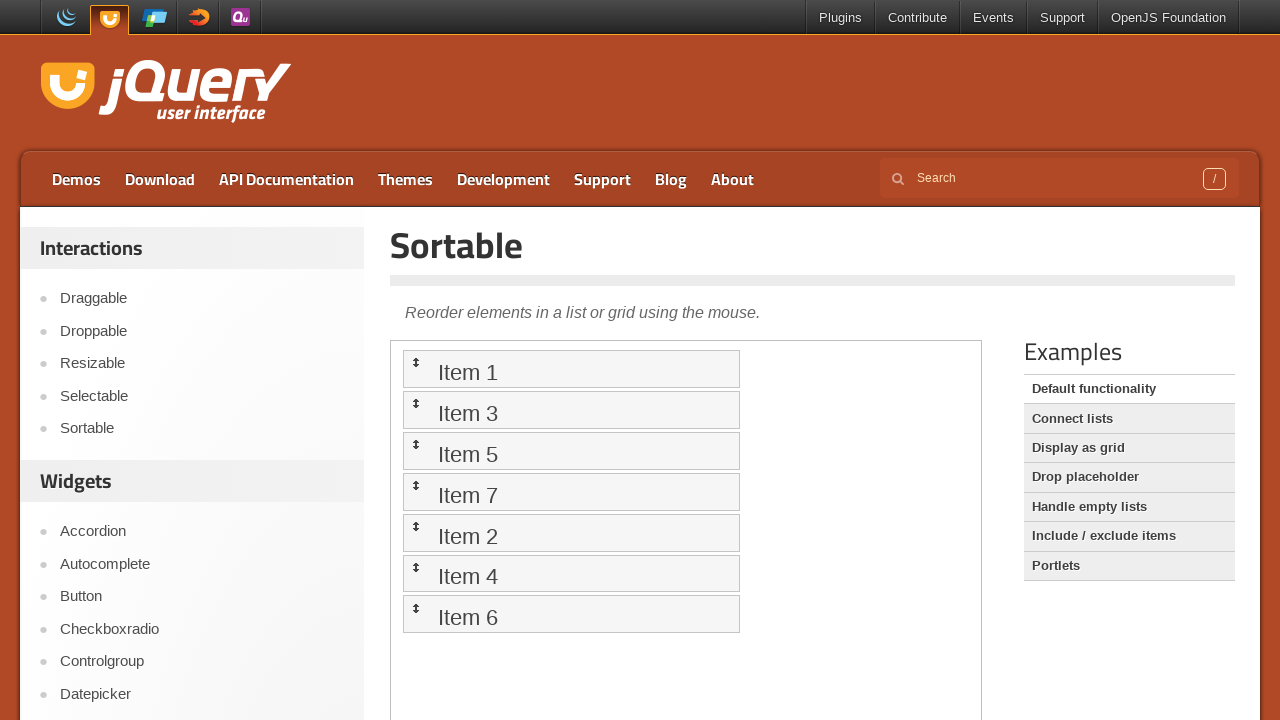

Waited 2000ms for drag animation to complete
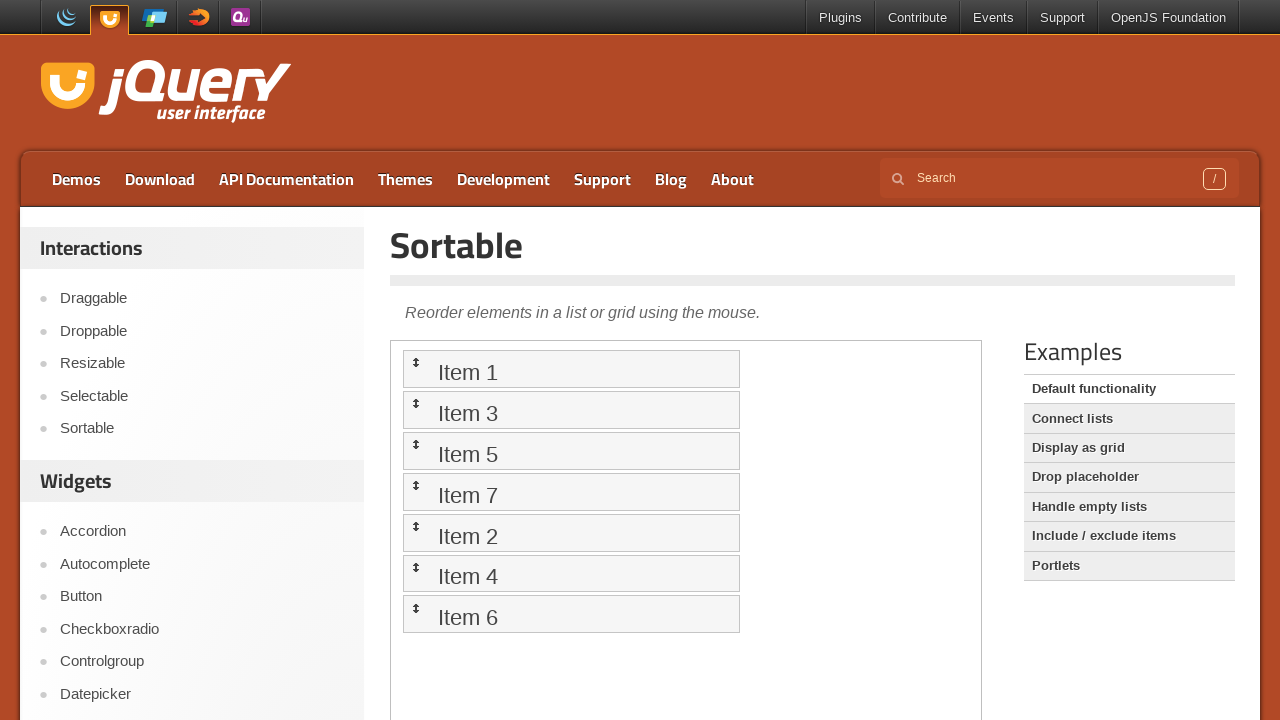

Dragged item 3 to position 1 at (571, 369)
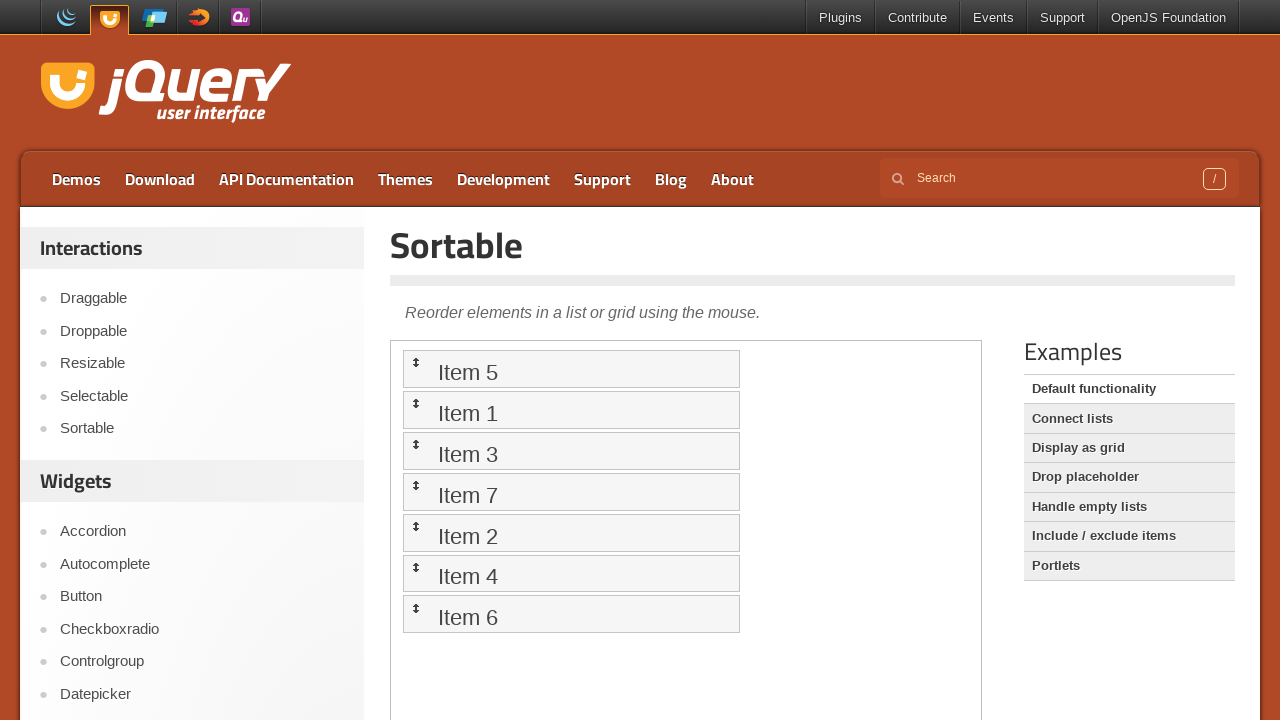

Waited 2000ms for drag animation to complete
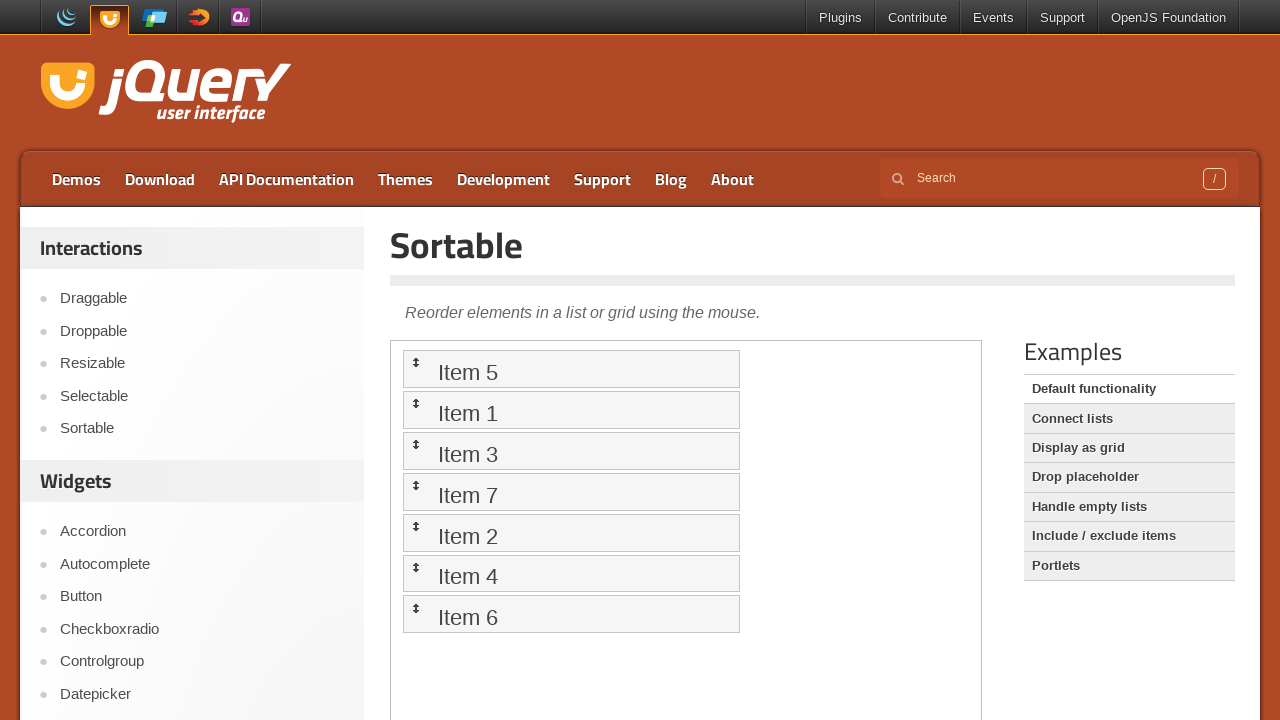

Dragged item 2 to position 1 at (571, 369)
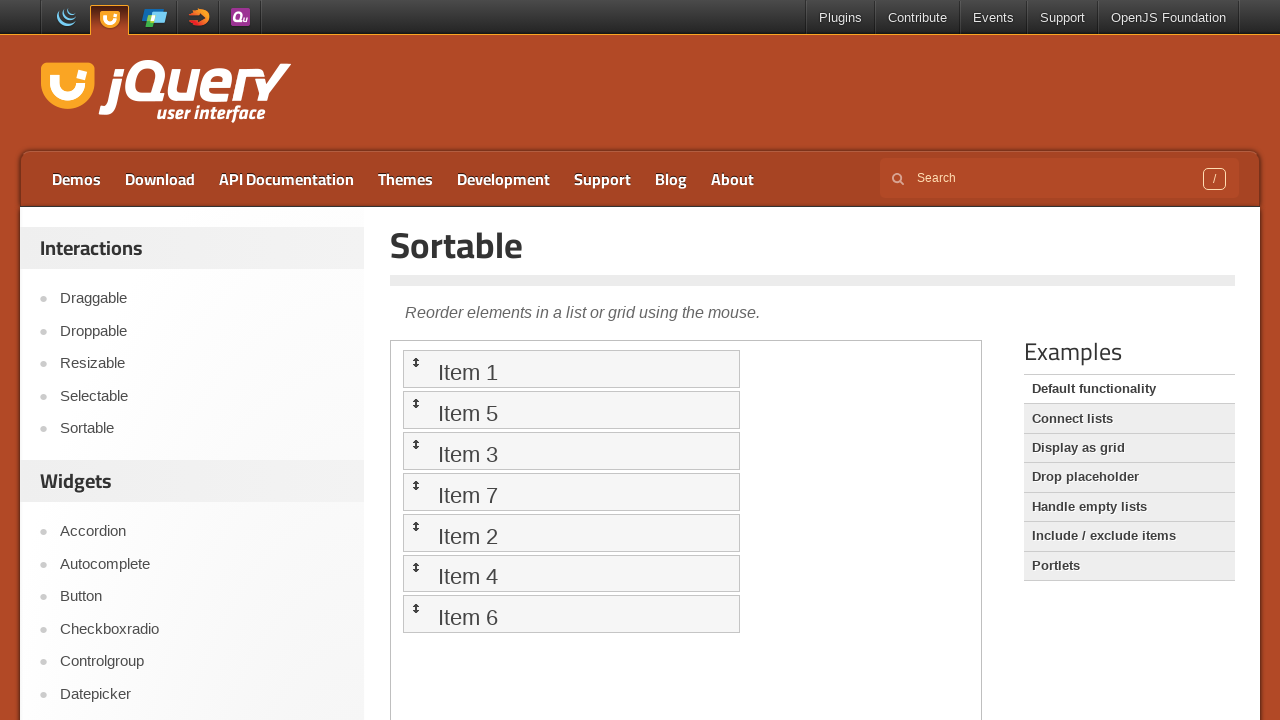

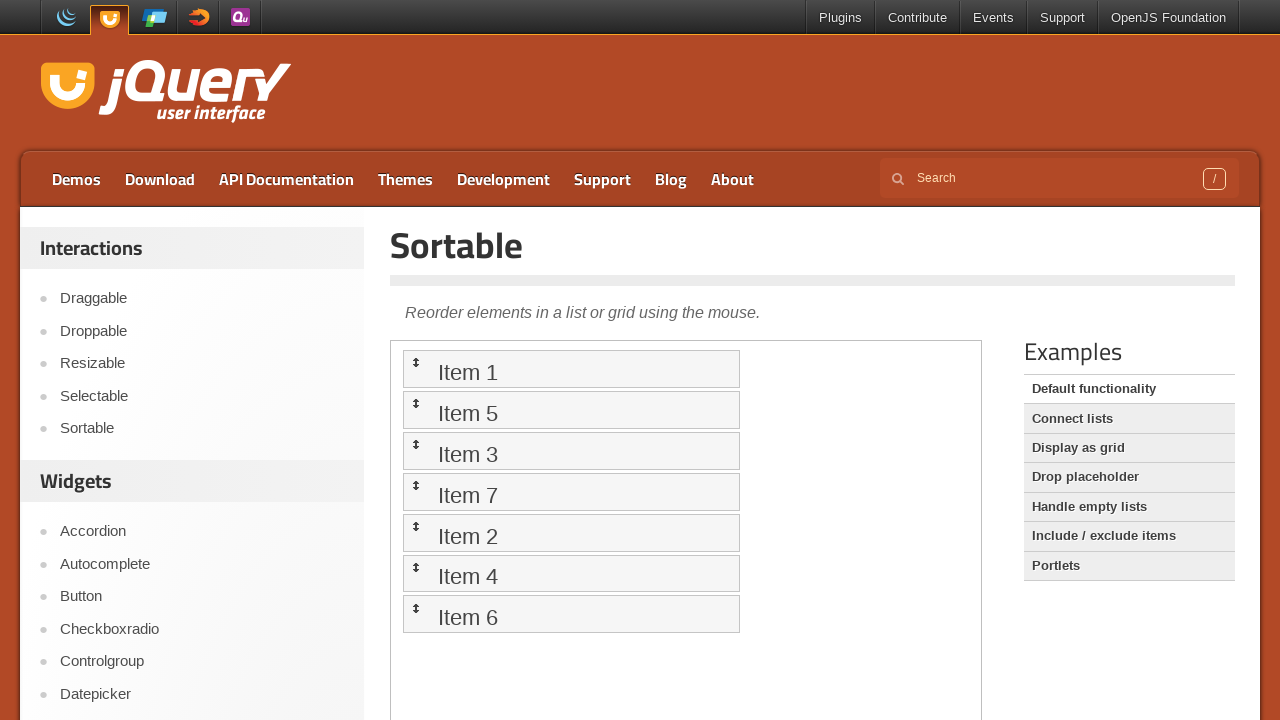